Navigates to Bloomingdale's homepage and maximizes the browser window to verify the page loads successfully.

Starting URL: https://bloomingdales.com/

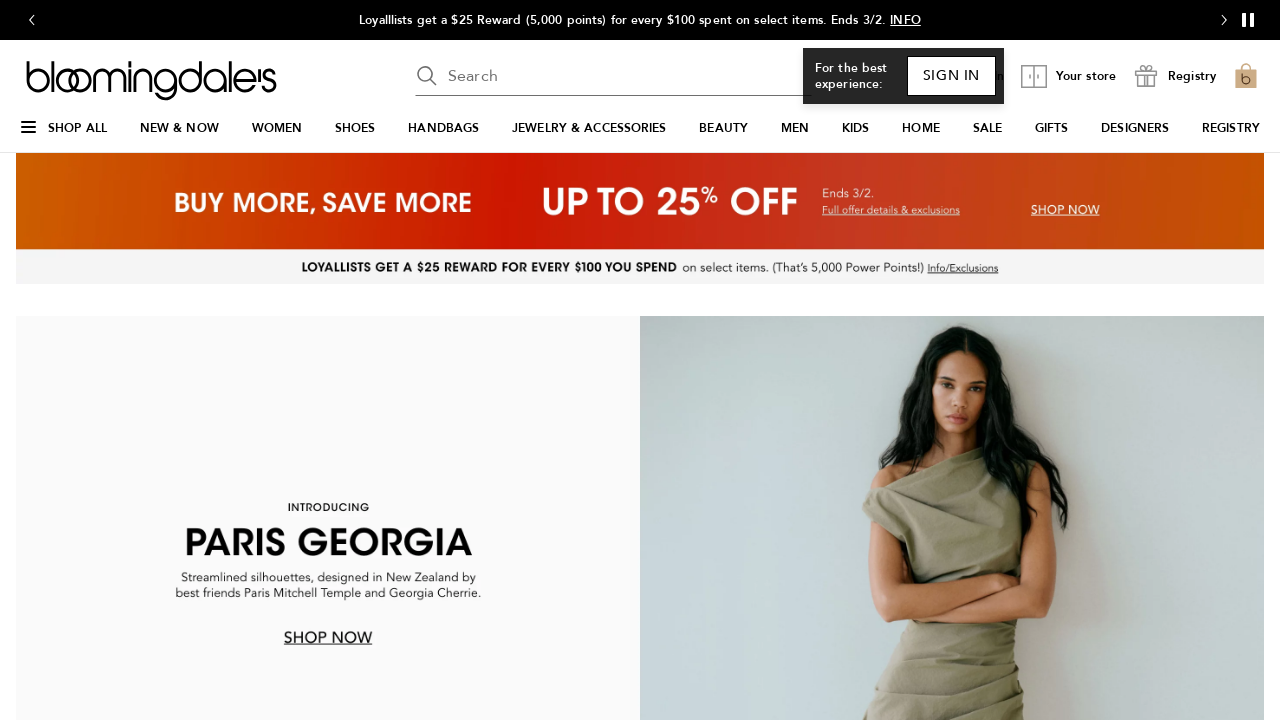

Navigated to Bloomingdale's homepage
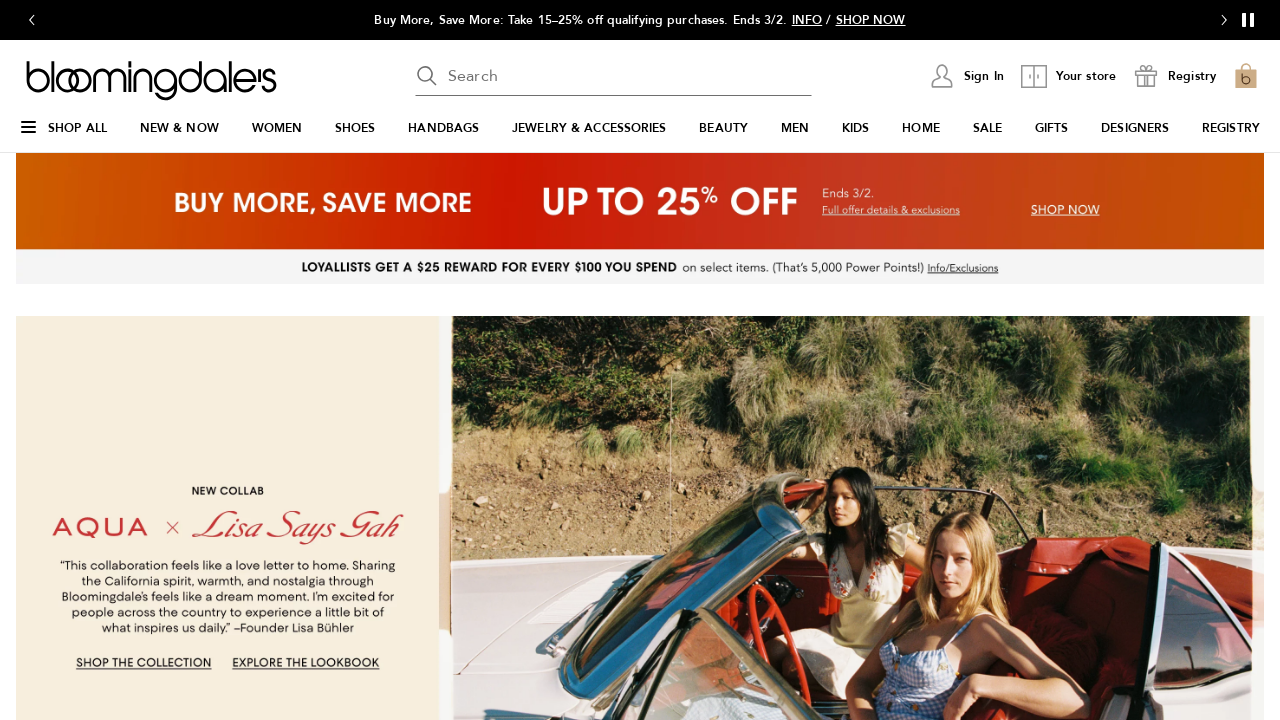

Page DOM content loaded successfully
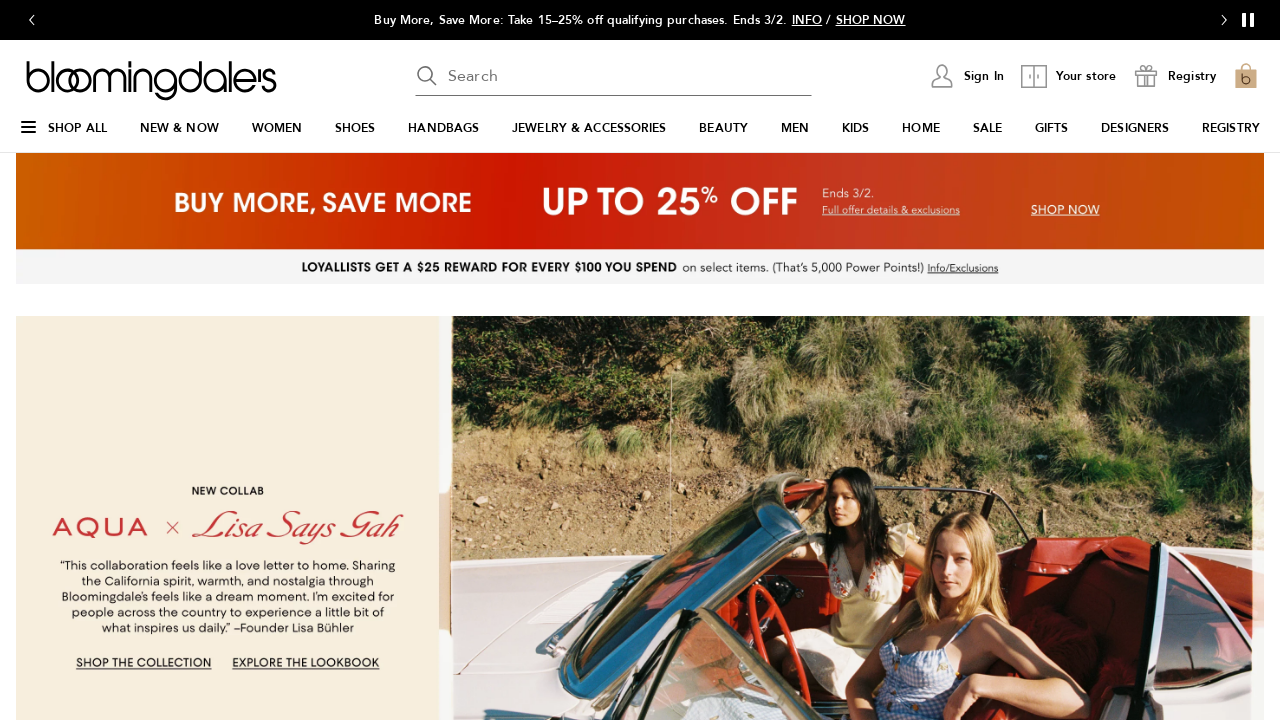

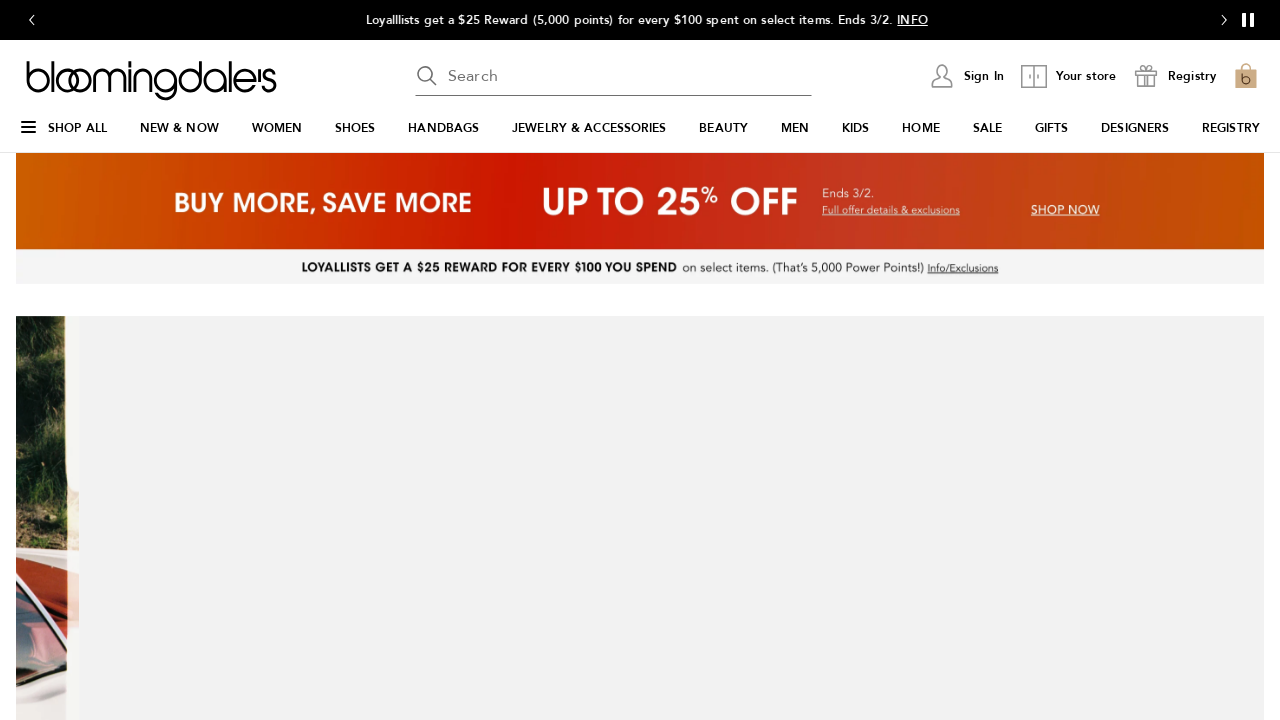